Navigates to the OrangeHRM demo page and clicks on the "OrangeHRM, Inc" hyperlink, which typically opens the company's website.

Starting URL: https://opensource-demo.orangehrmlive.com/web/index.php/auth/login

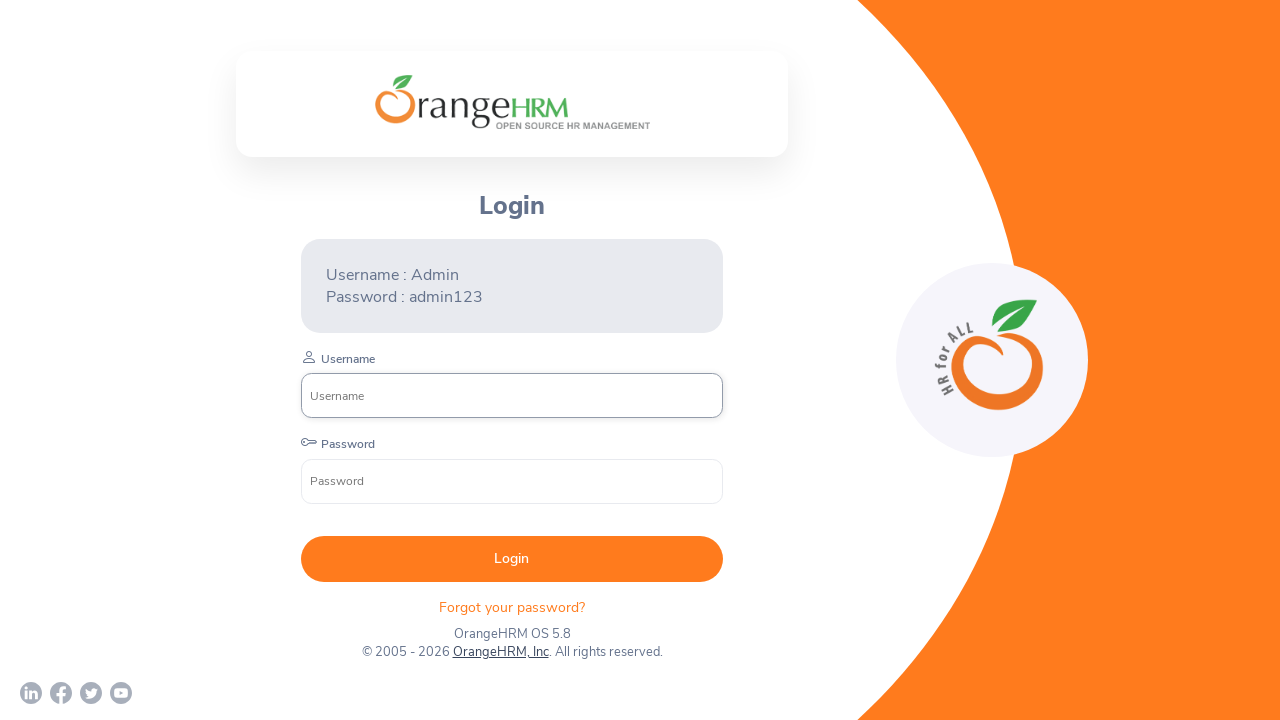

Waited for page to load with networkidle state
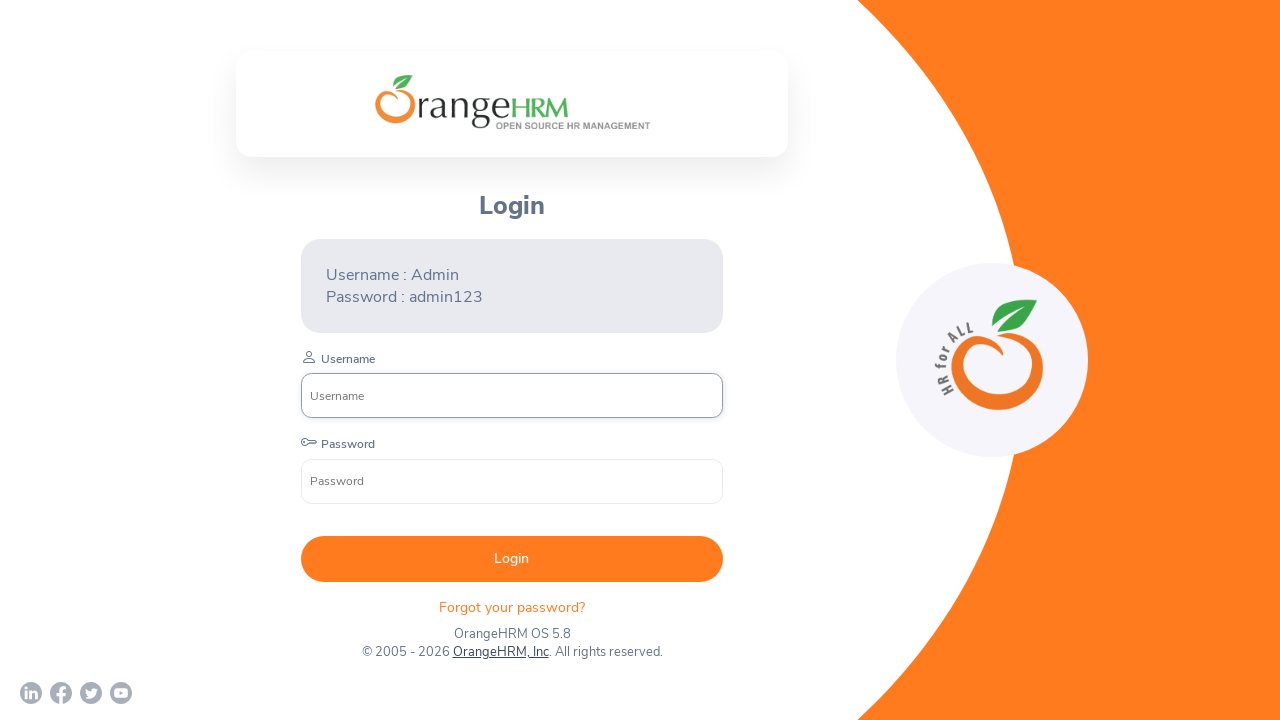

Clicked on the 'OrangeHRM, Inc' hyperlink at (500, 652) on text=OrangeHRM, Inc
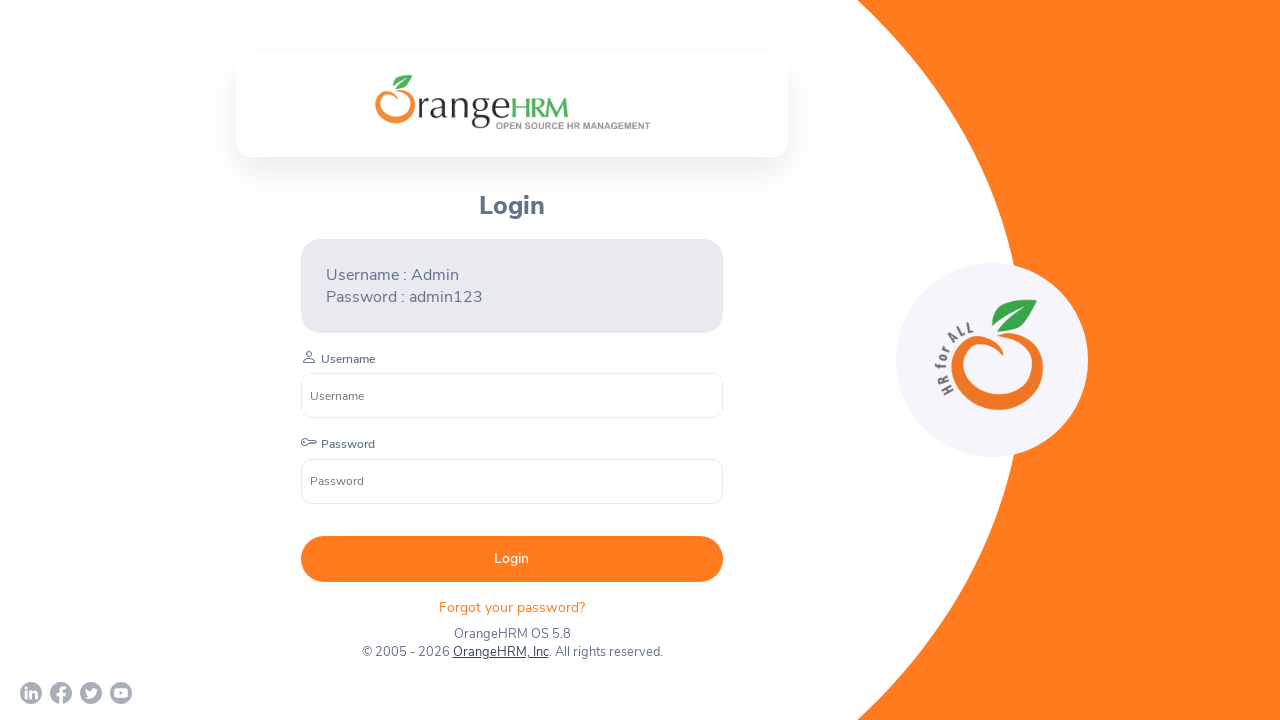

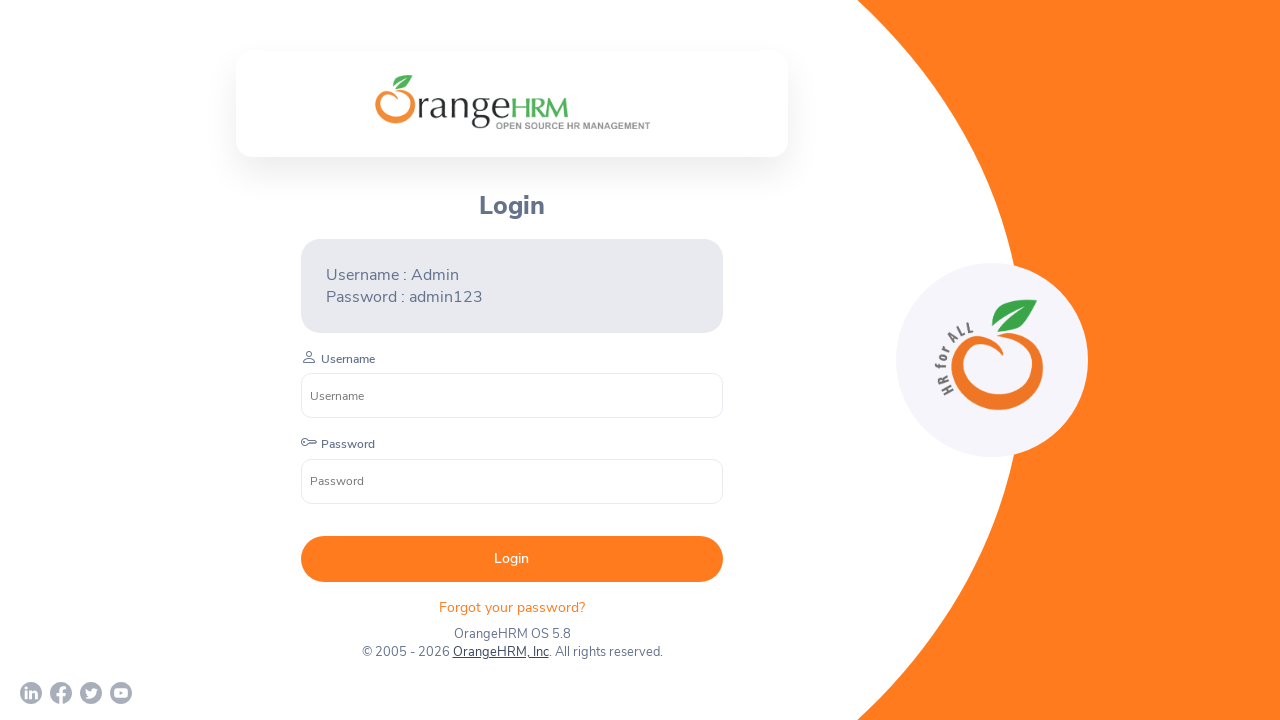